Tests e-commerce add-to-cart functionality by clicking the add to cart button on the first product and verifying the product appears in the cart pane.

Starting URL: https://bstackdemo.com/

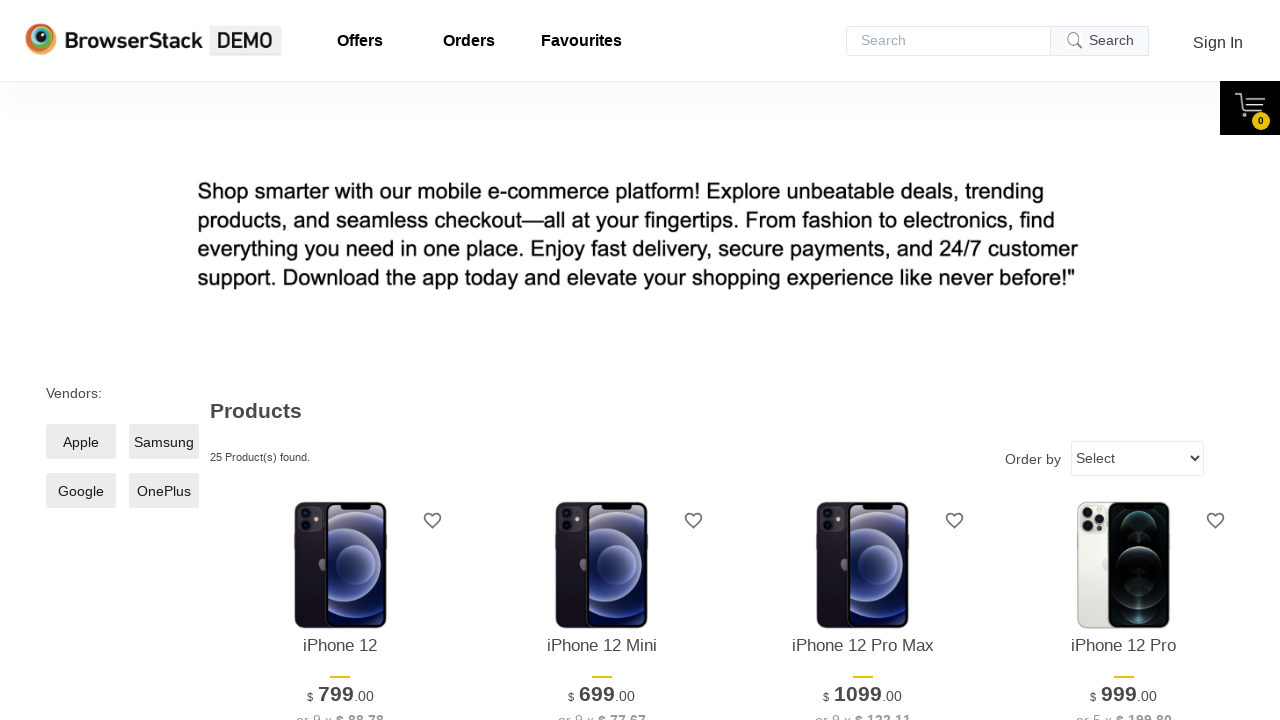

Page loaded and title verified as 'StackDemo'
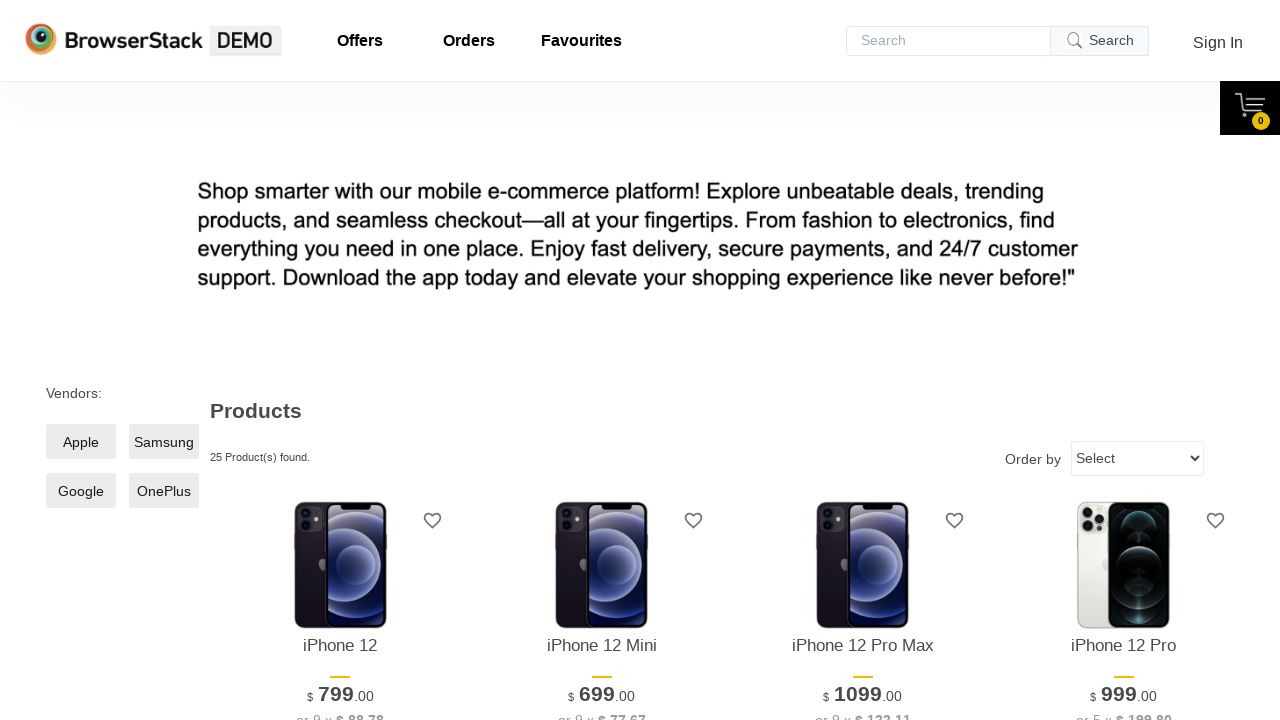

First product element loaded
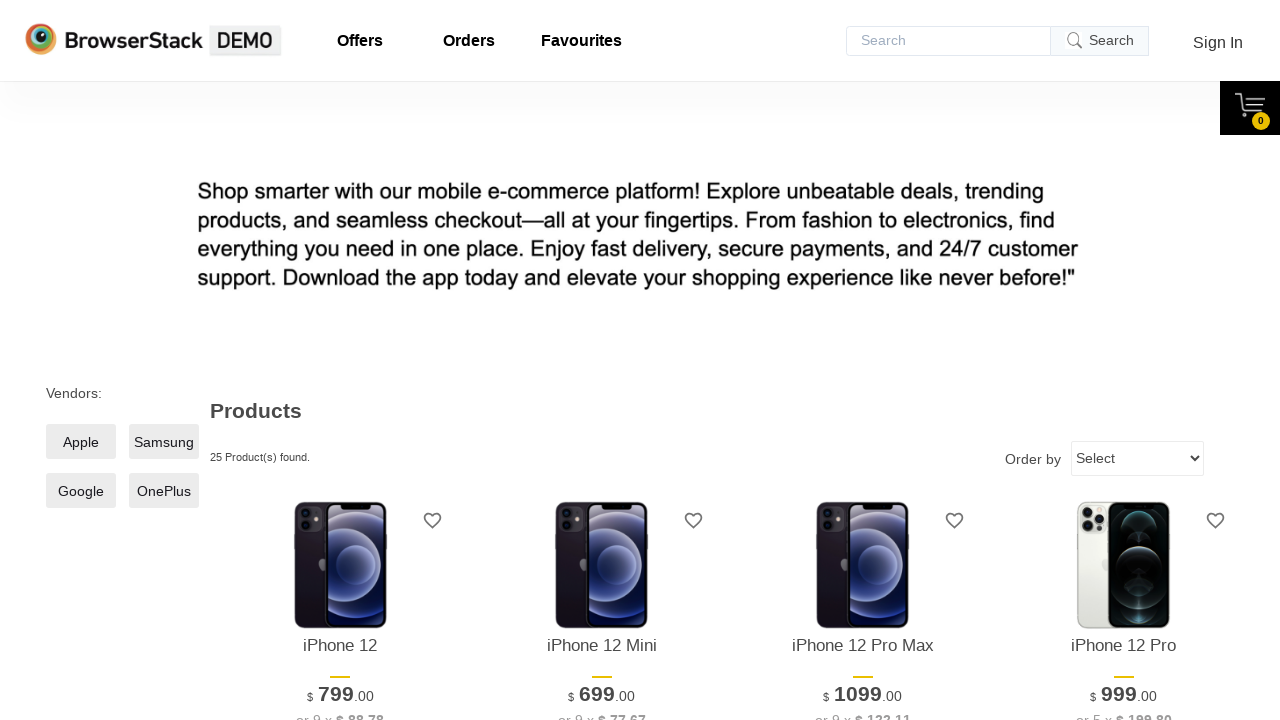

Extracted product name from page: iPhone 12
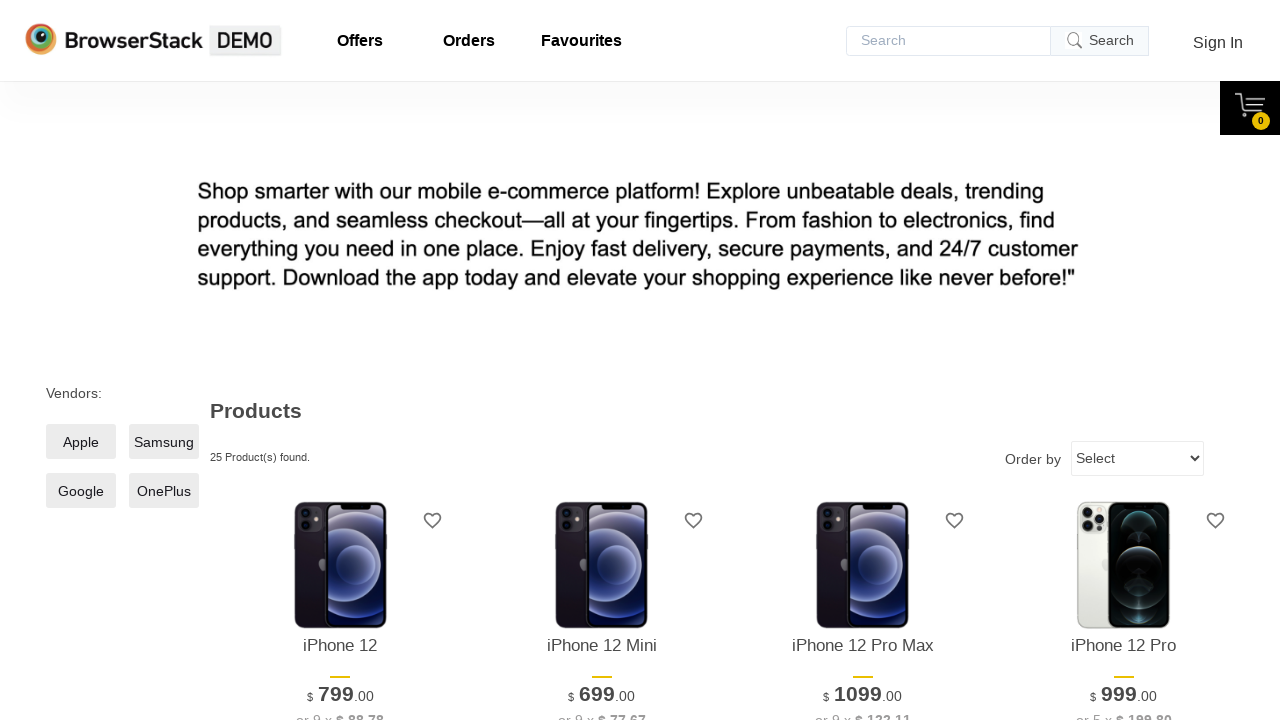

Clicked 'Add to cart' button for first product at (340, 361) on xpath=//*[@id='1']/div[4]
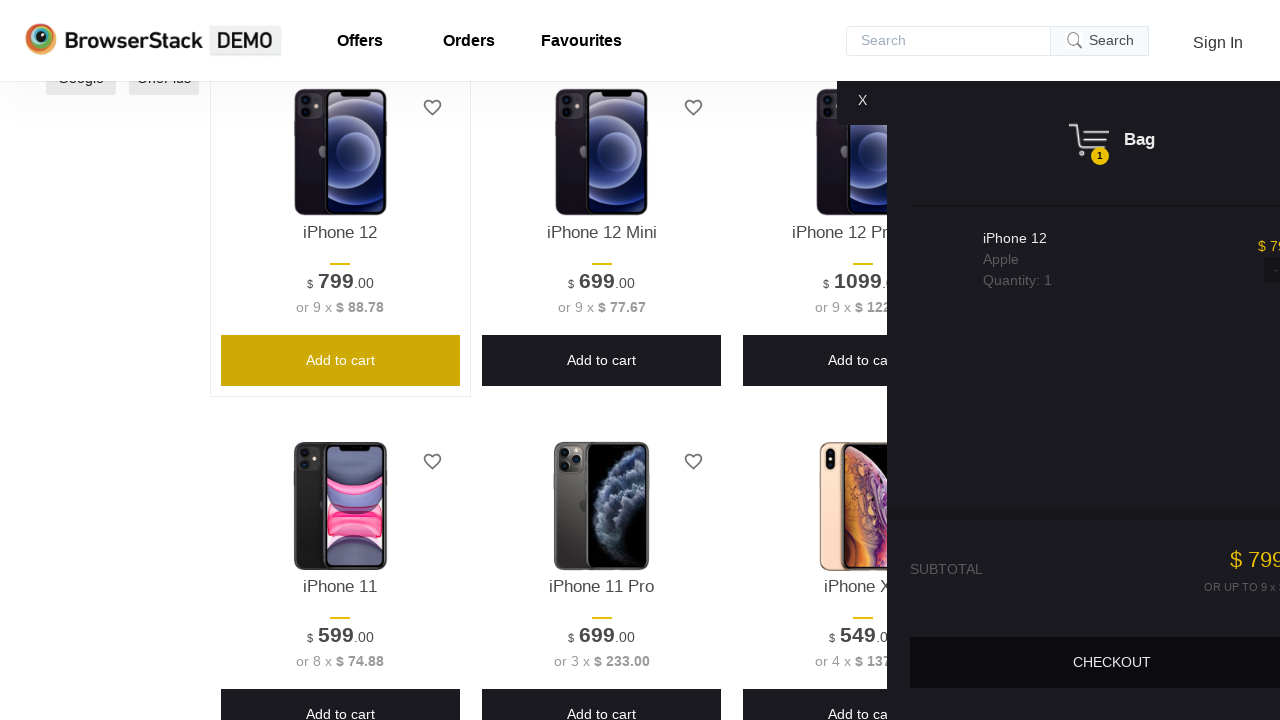

Cart pane appeared
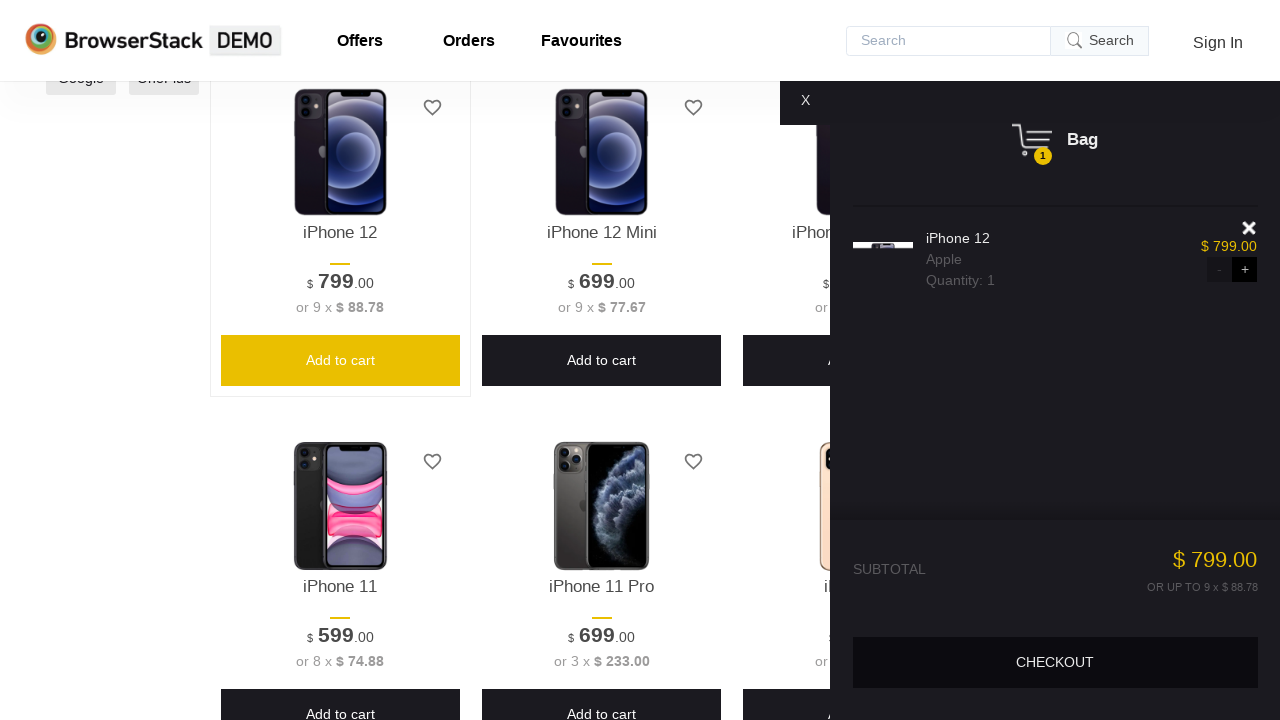

Product in cart element loaded
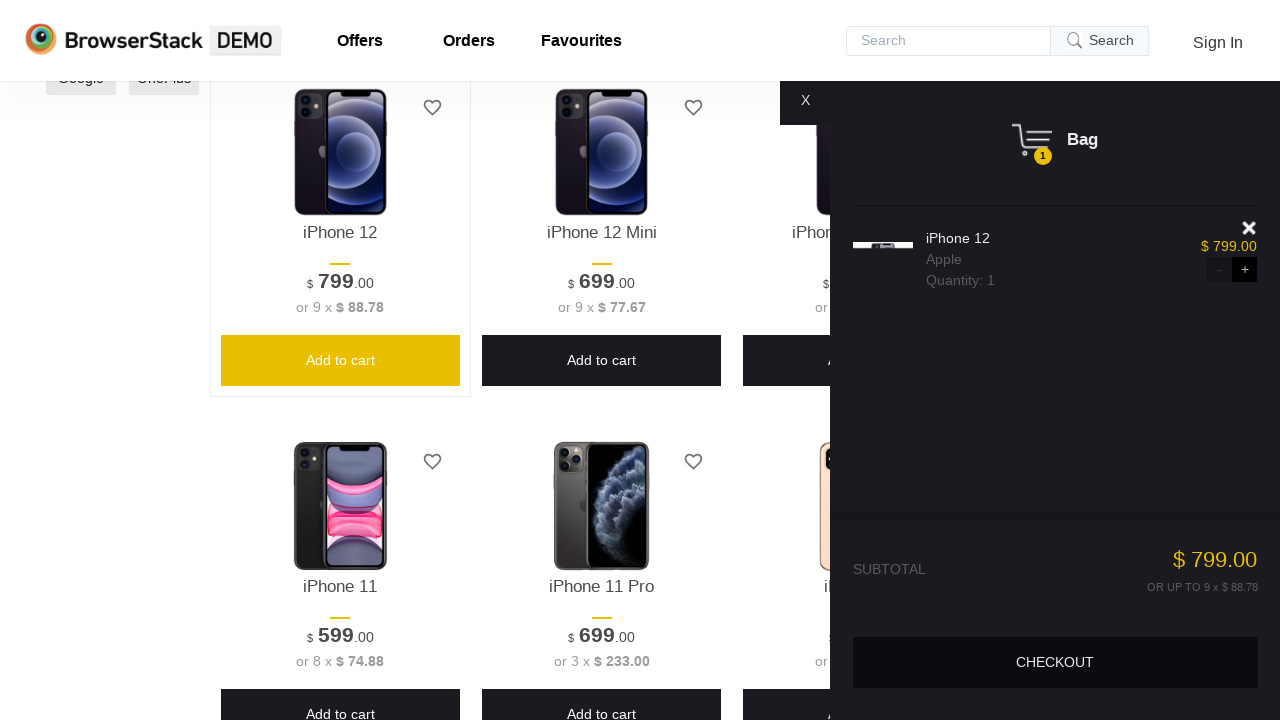

Extracted product name from cart: iPhone 12
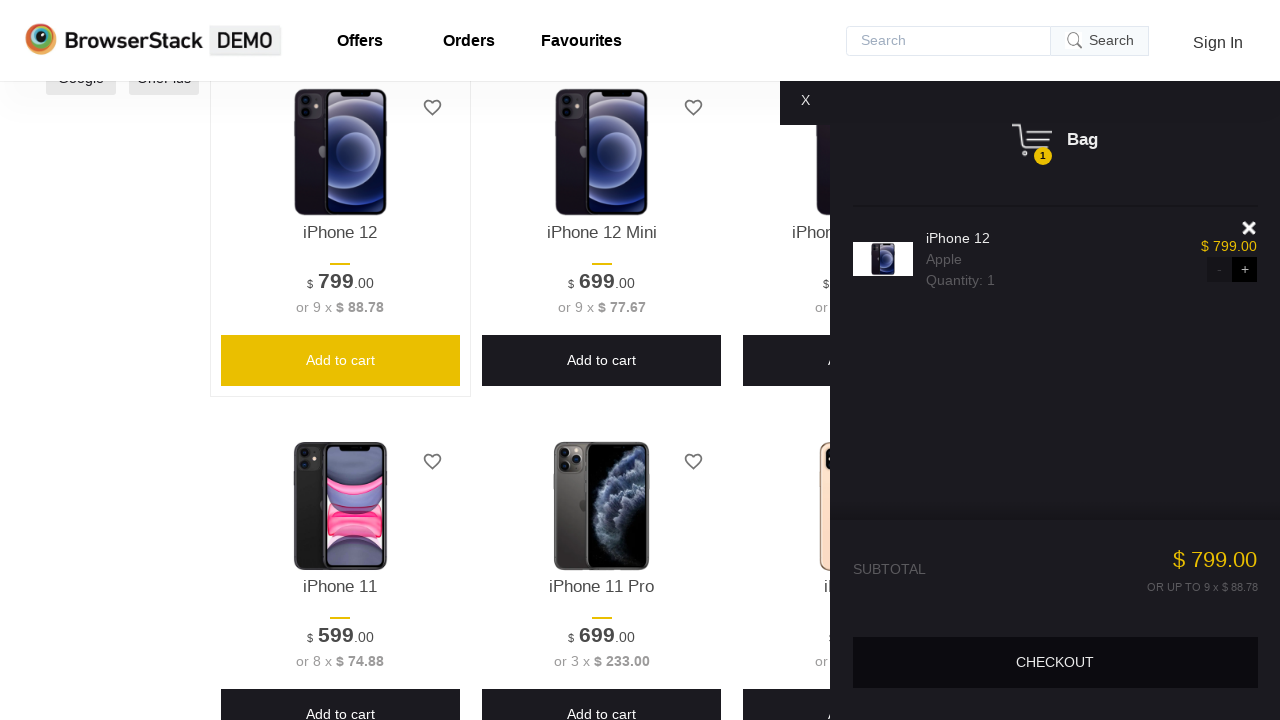

Assertion passed: Product in cart matches product on page
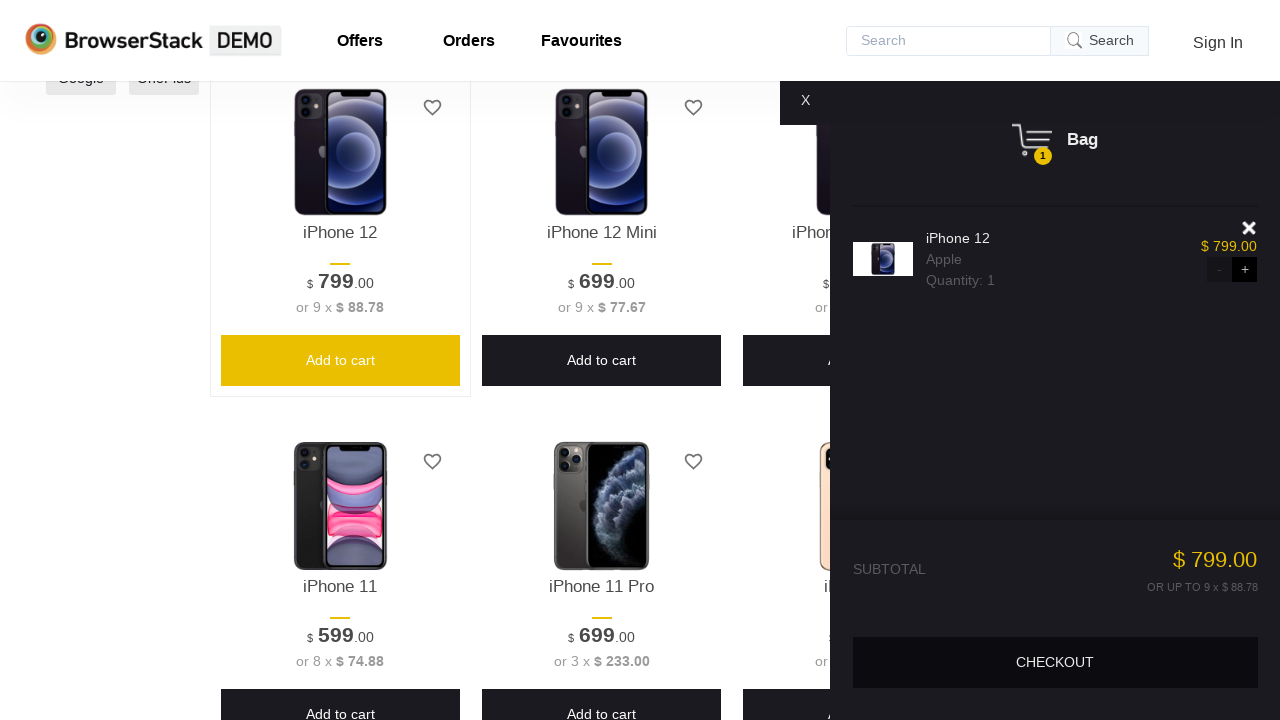

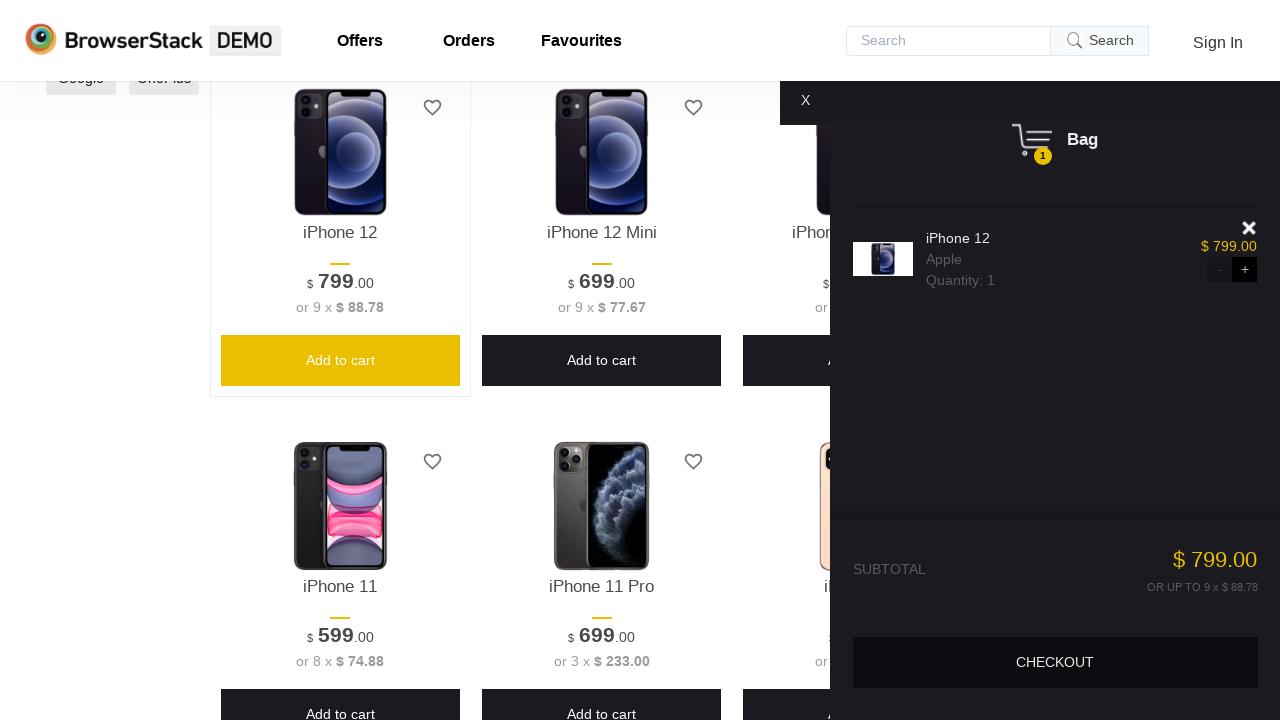